Checks the category of a domain on Trend Micro's site safety checker by entering a domain URL and retrieving the categorization result.

Starting URL: https://global.sitesafety.trendmicro.com/

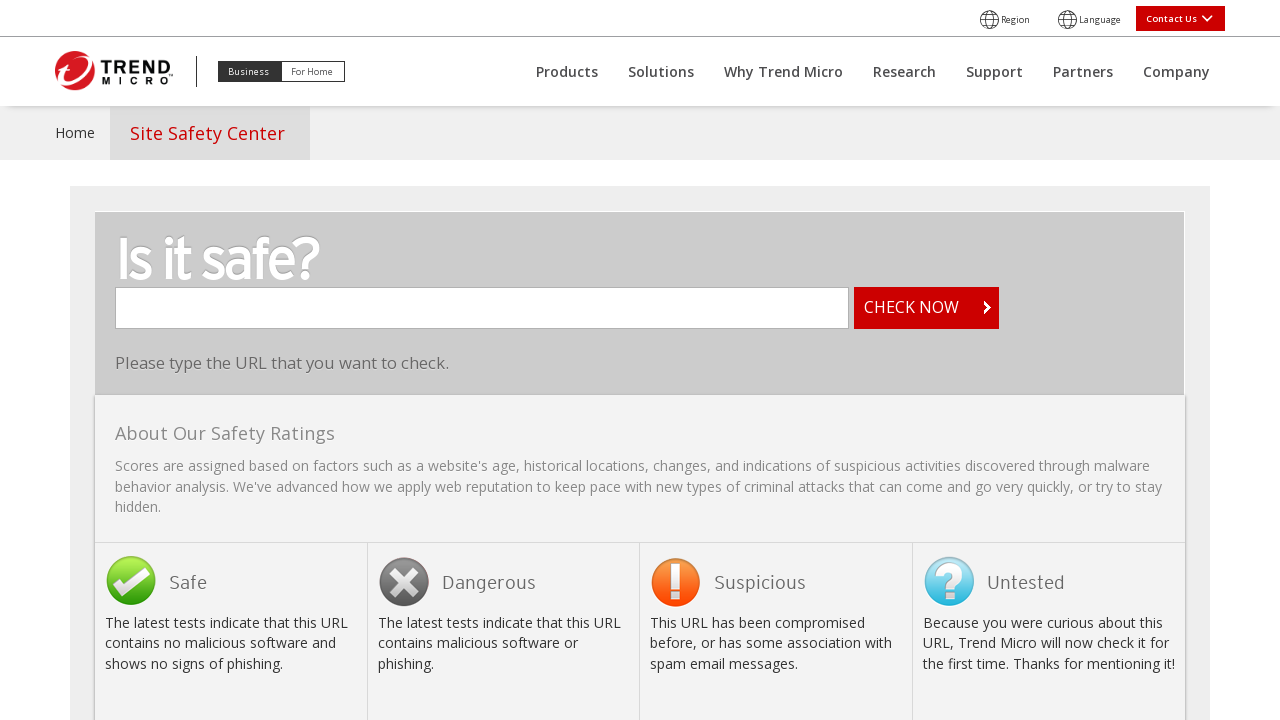

Clicked on the URL input field at (482, 308) on #urlname
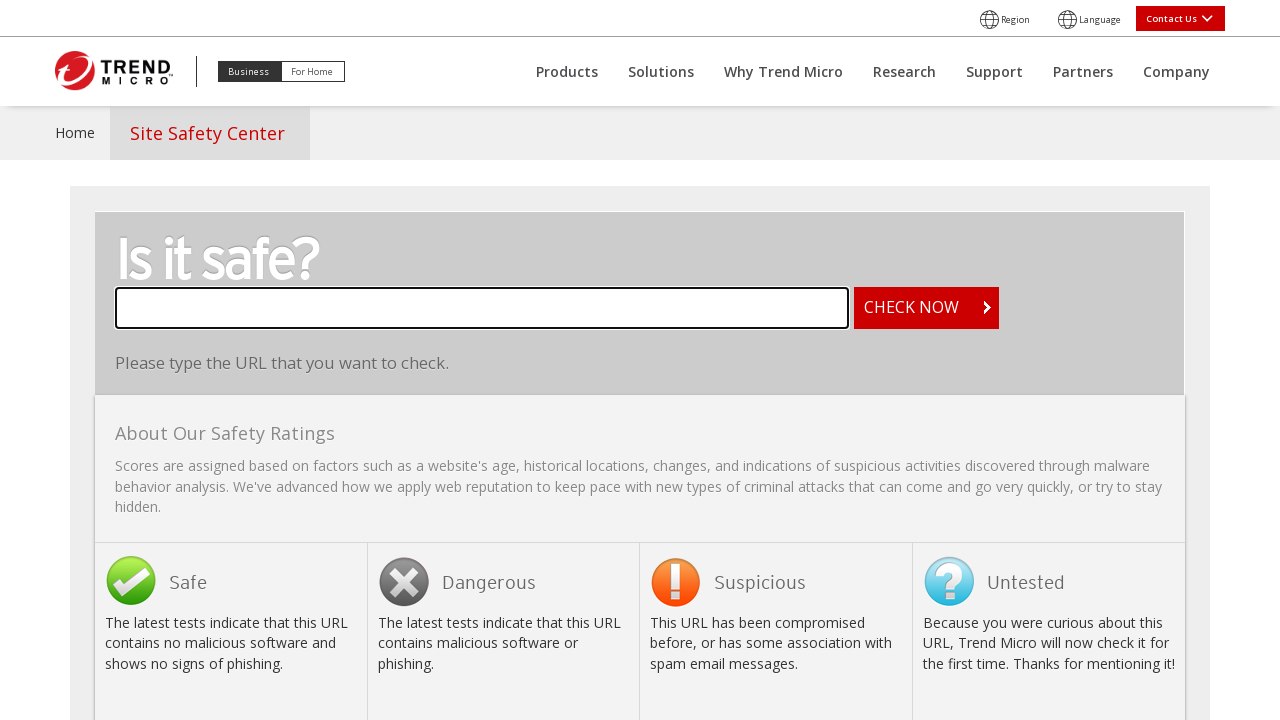

Entered domain URL 'http://example-test-domain.com' in the input field on #urlname
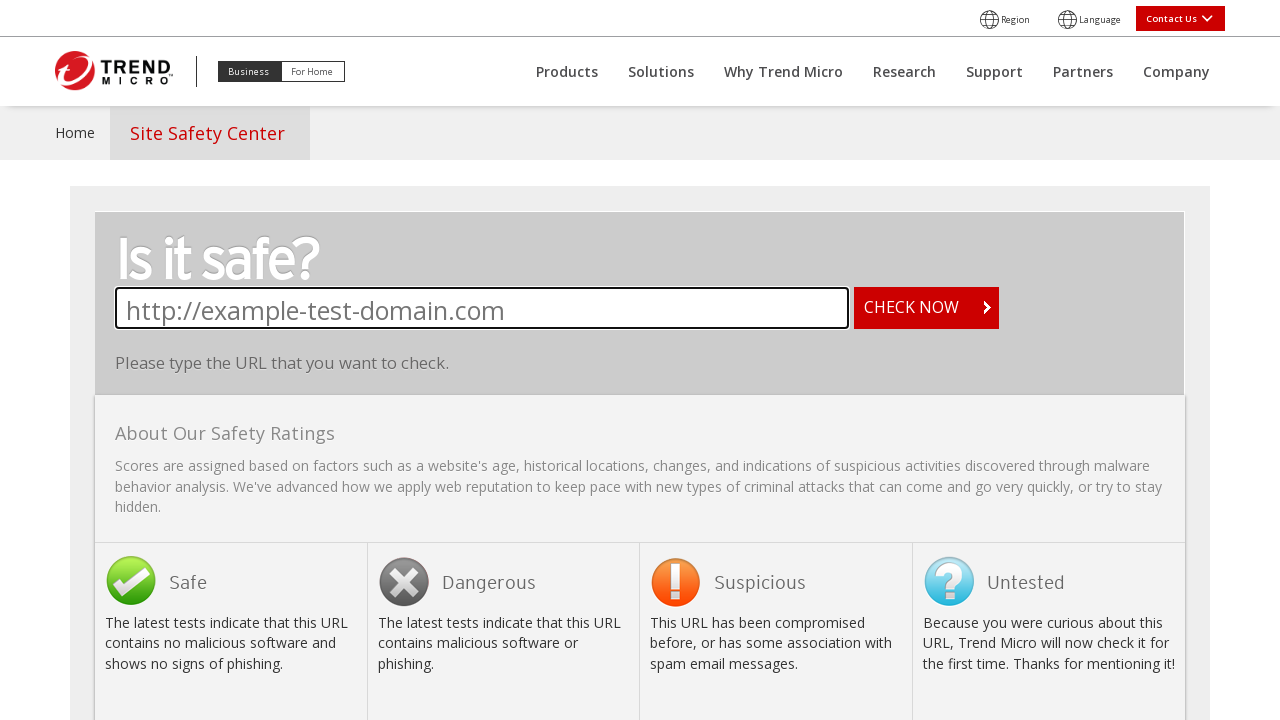

Clicked the 'Get Info' button to check domain category at (927, 308) on #getinfo
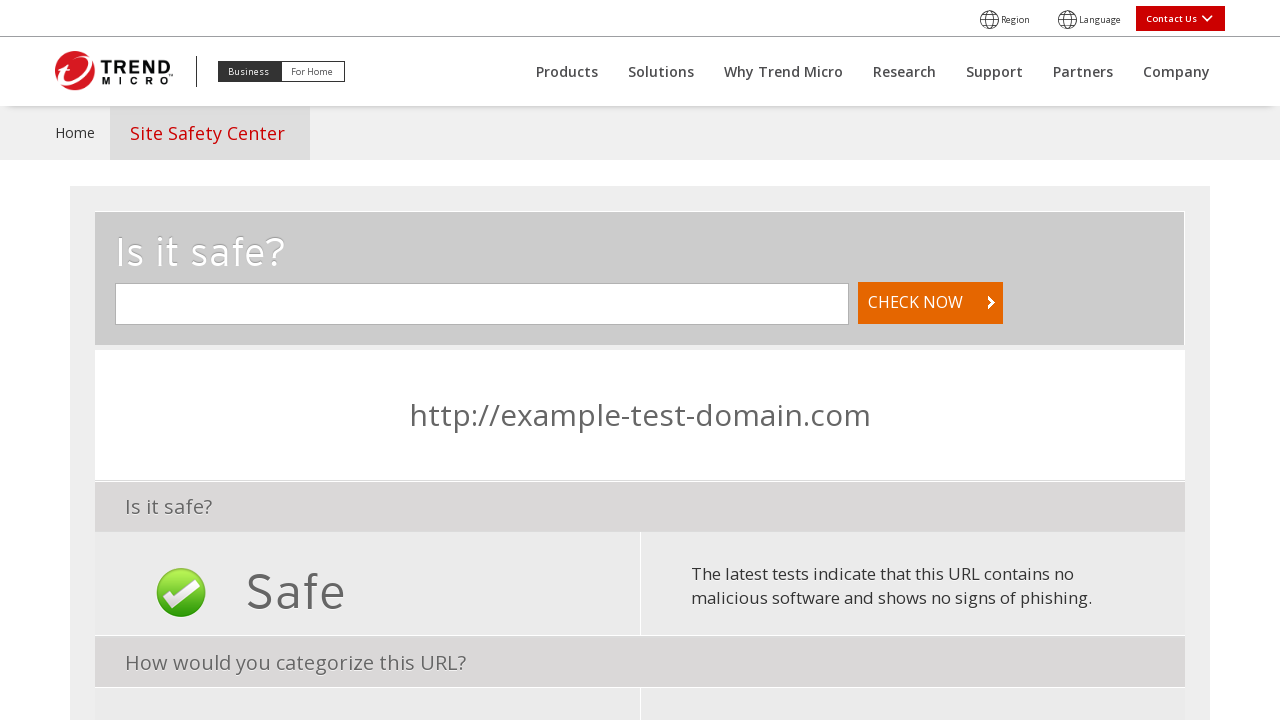

Category result appeared on the page
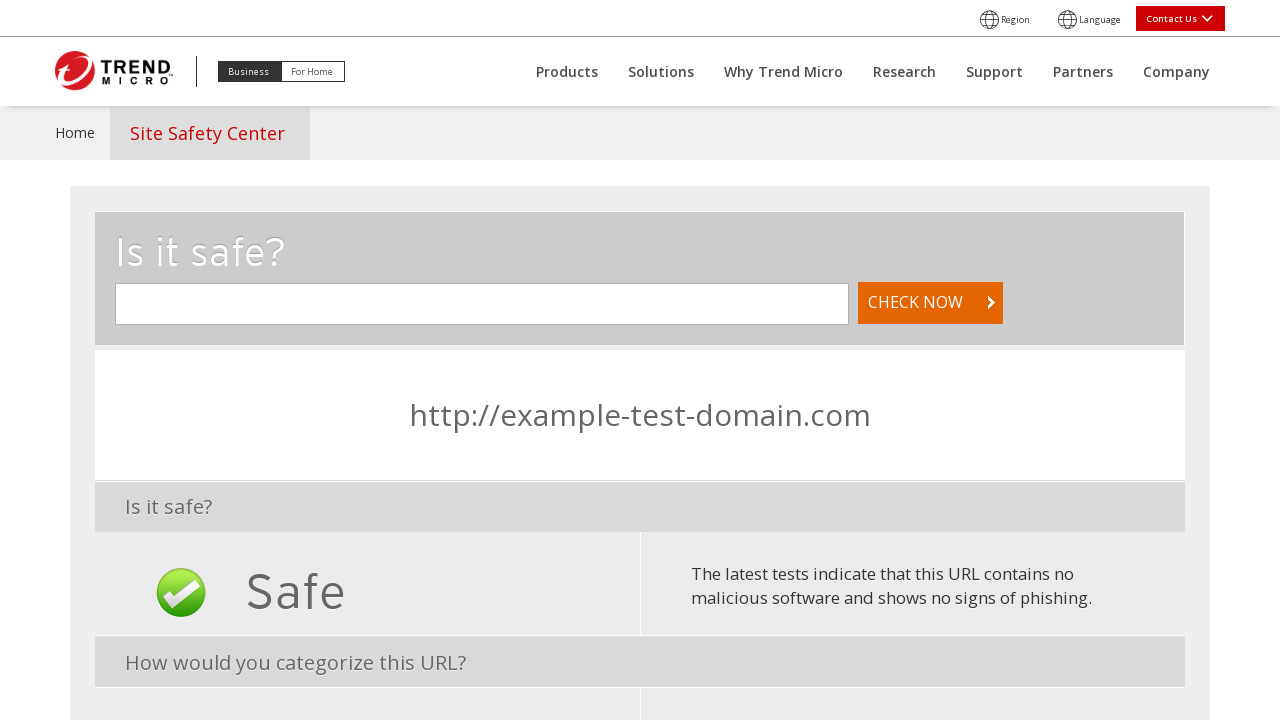

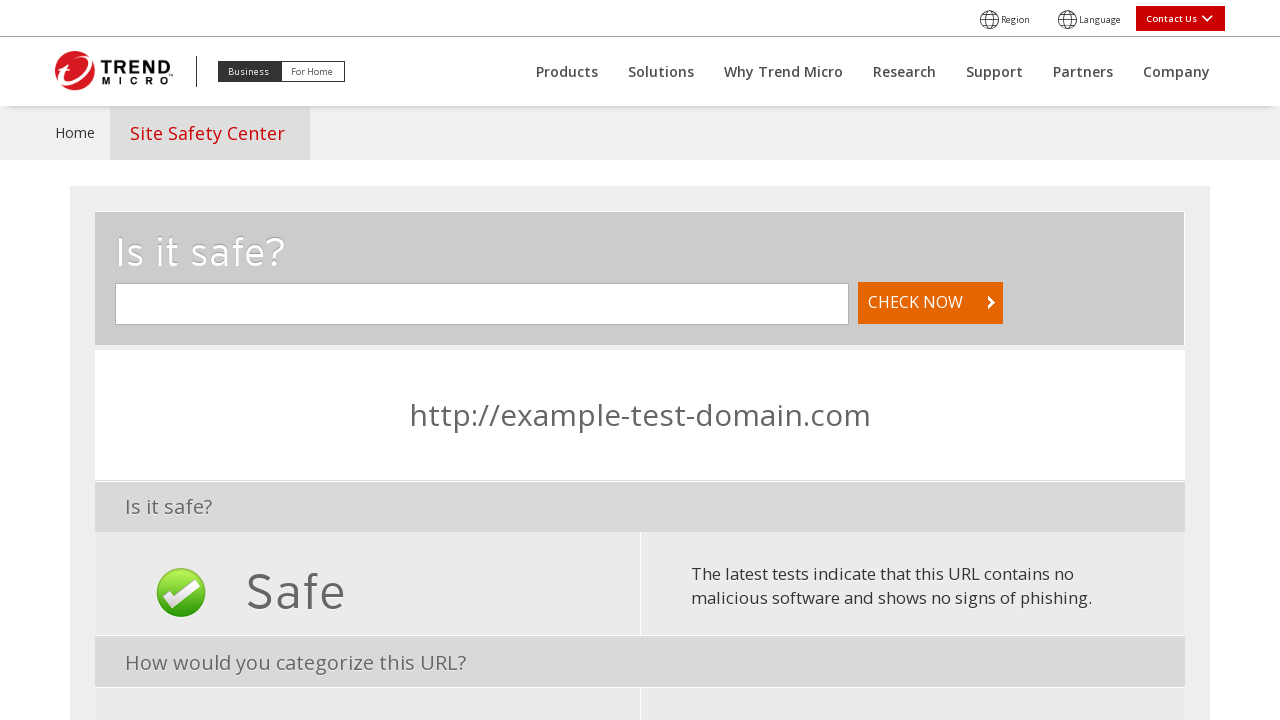